Tests a simple web form submission on Selenium's demo page

Starting URL: https://www.selenium.dev/selenium/web/web-form.html

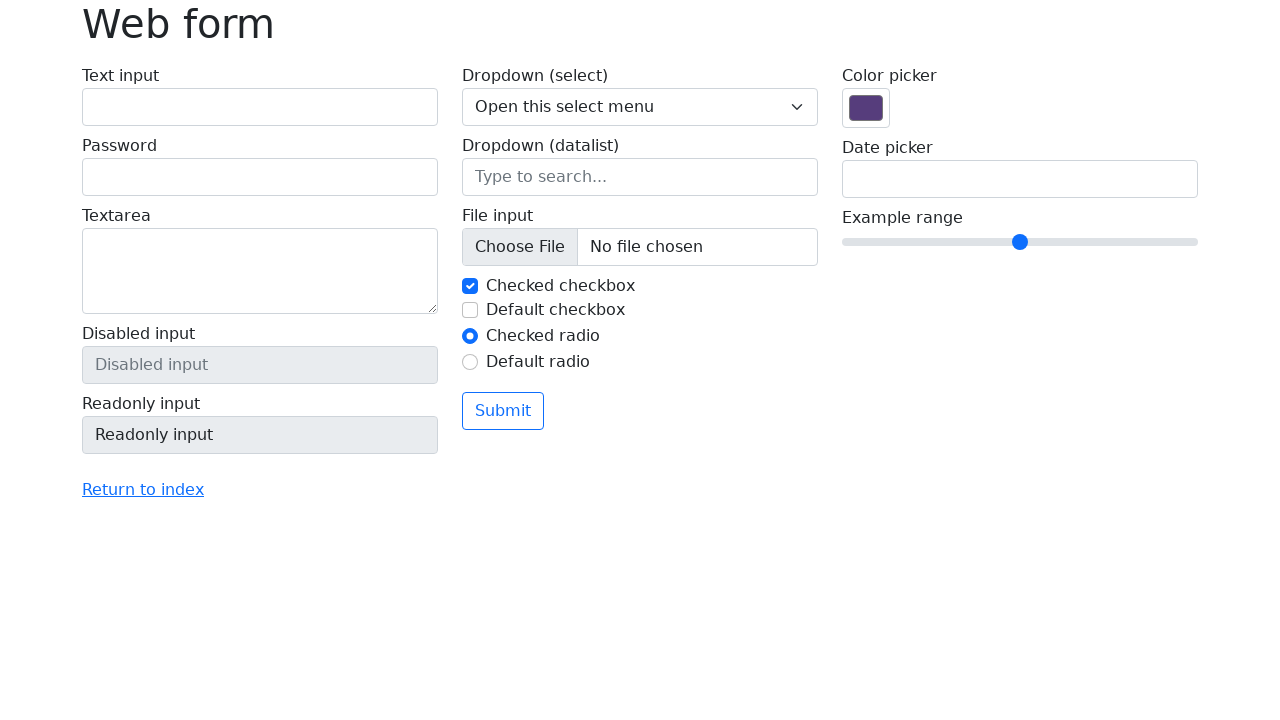

Navigated to Selenium demo web form page
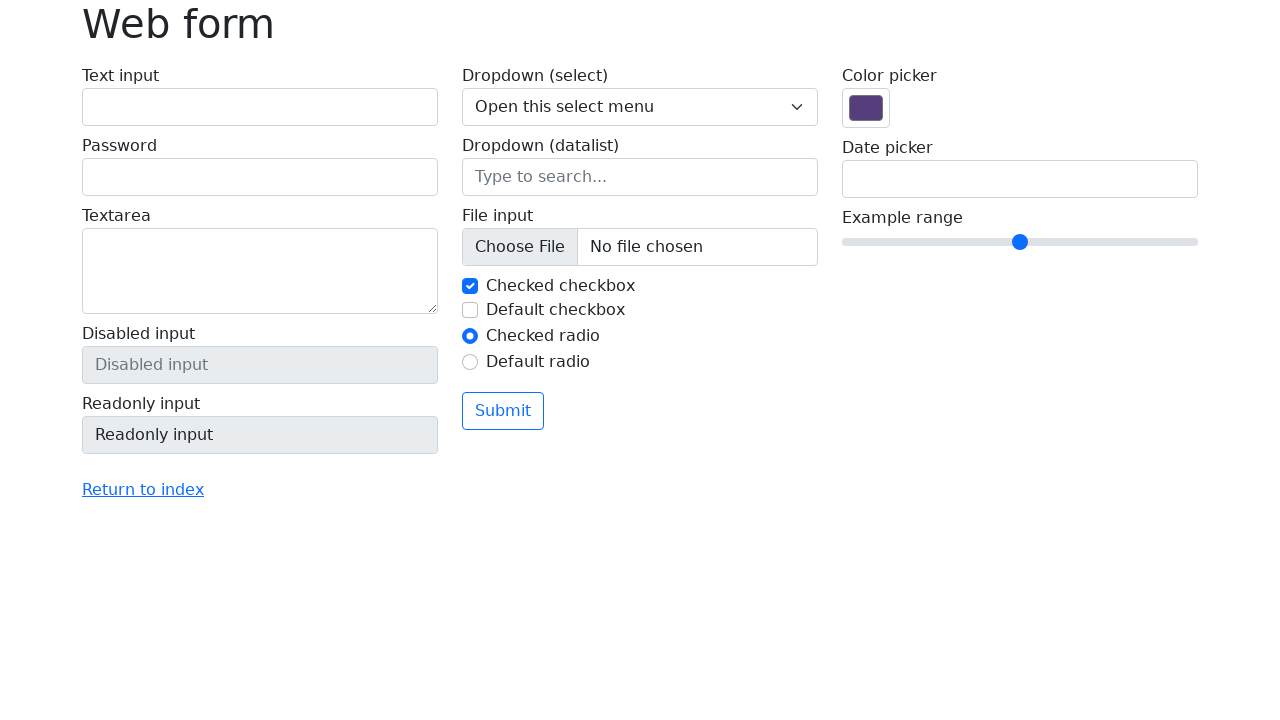

Filled text input field with 'Selenium' on input[name='my-text']
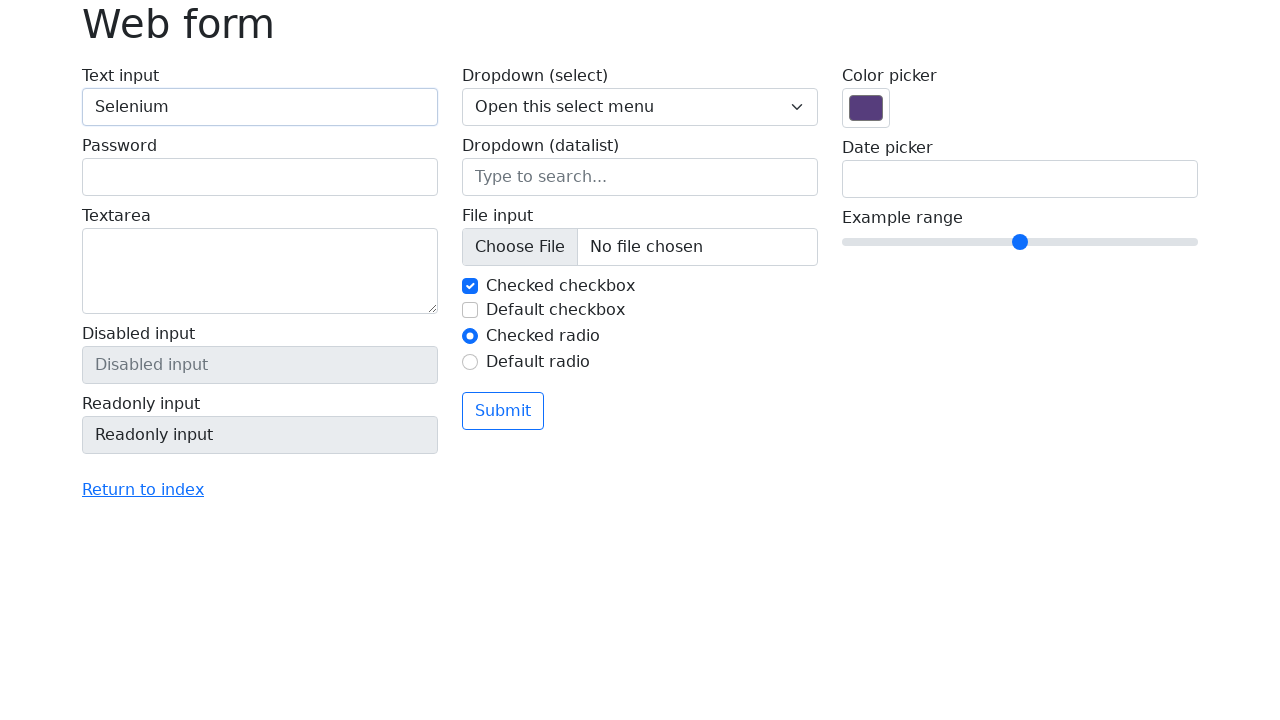

Clicked submit button to submit the form at (503, 411) on button
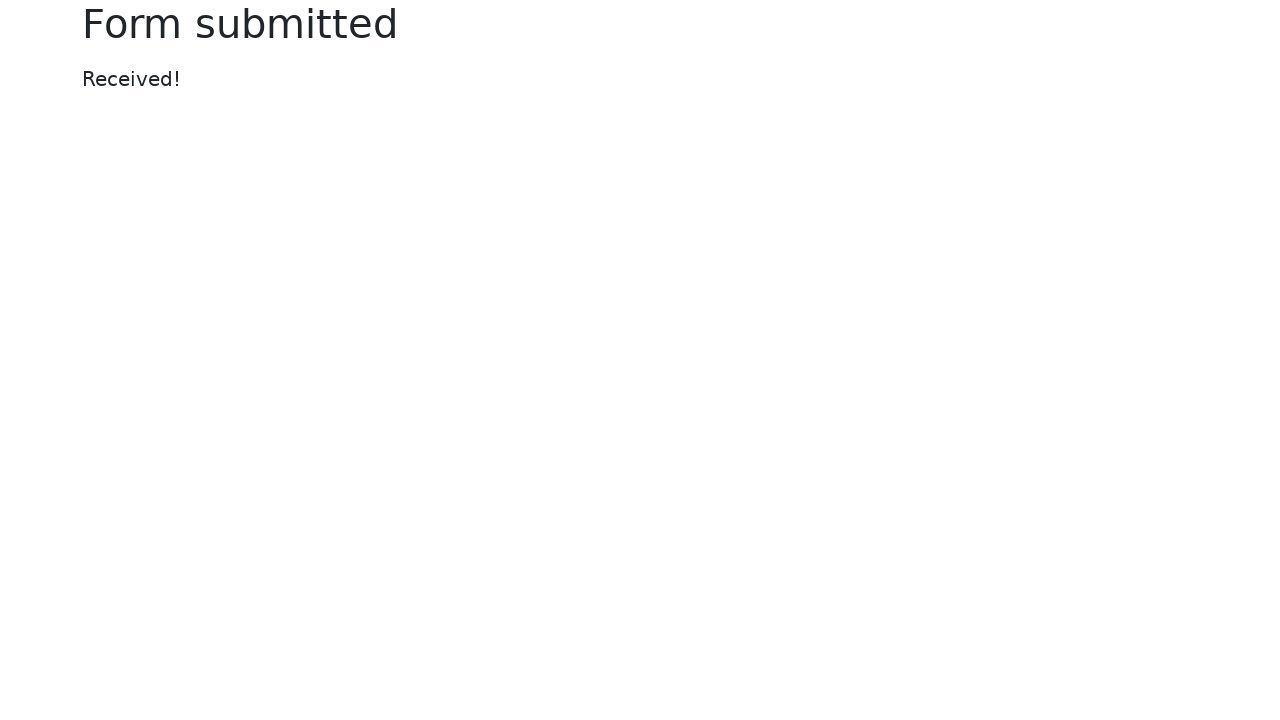

Success message appeared after form submission
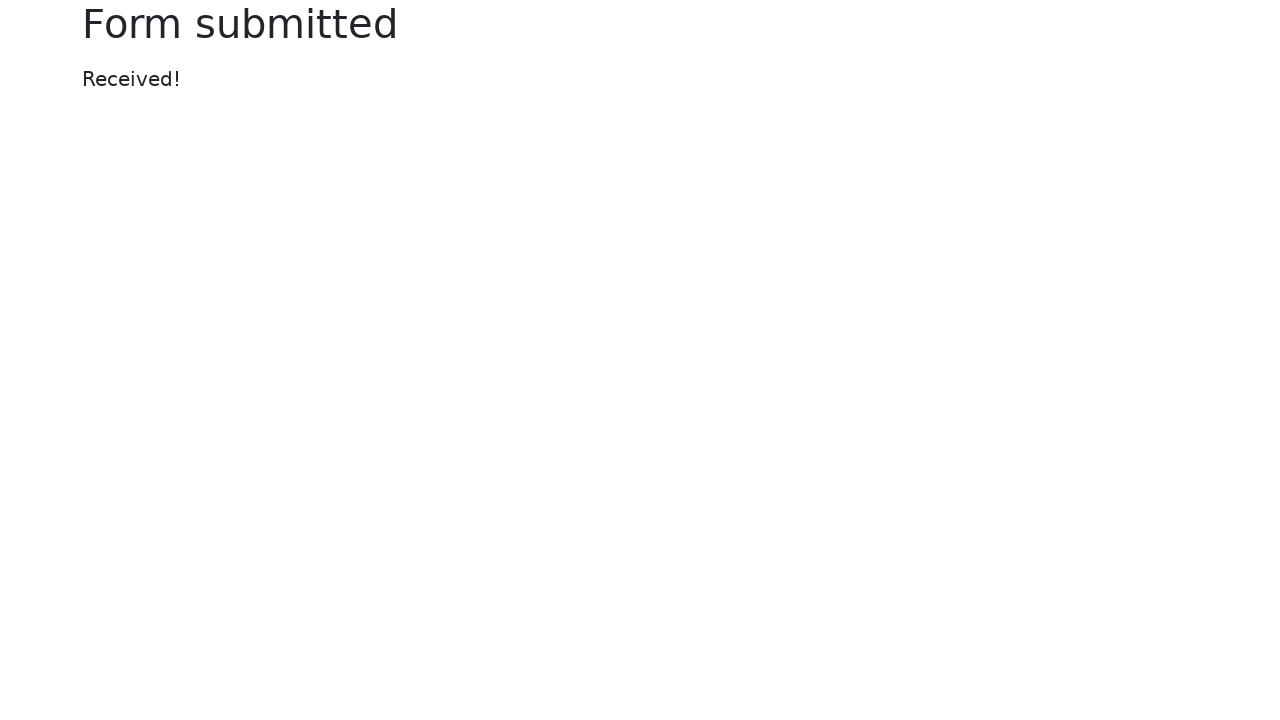

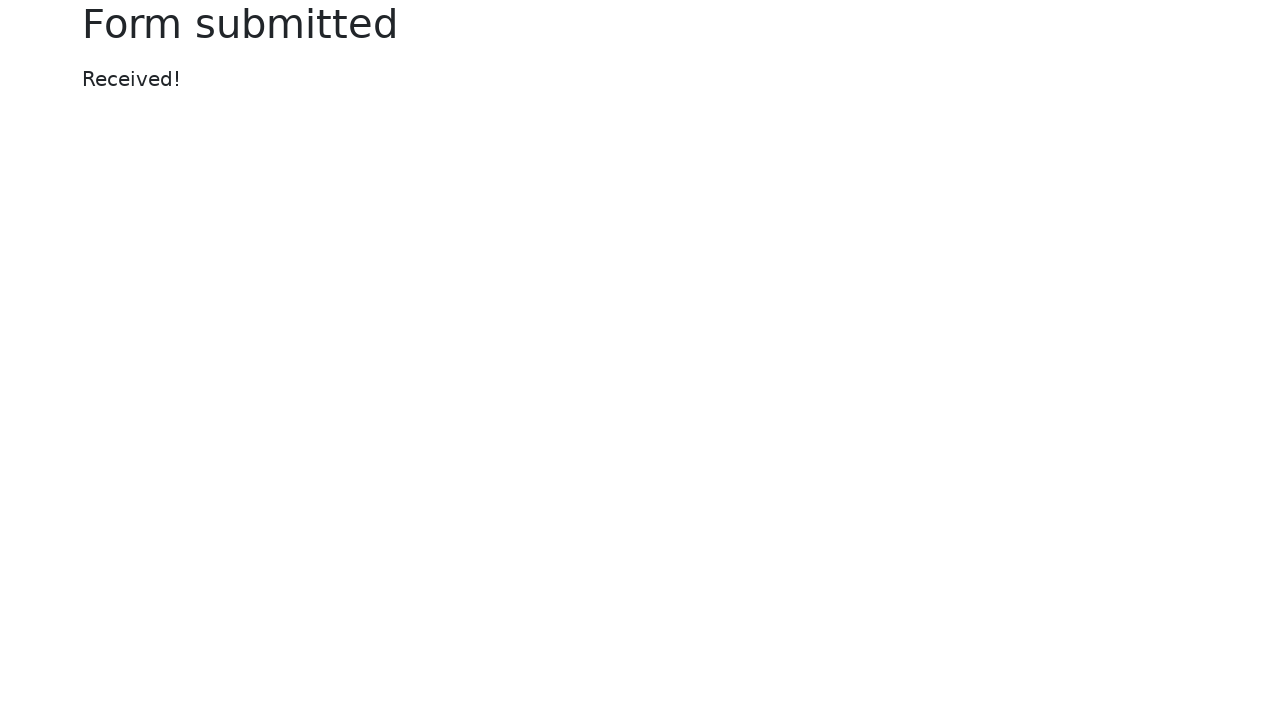